Tests that clicking the Email column header sorts the text data in ascending alphabetical order

Starting URL: http://the-internet.herokuapp.com/tables

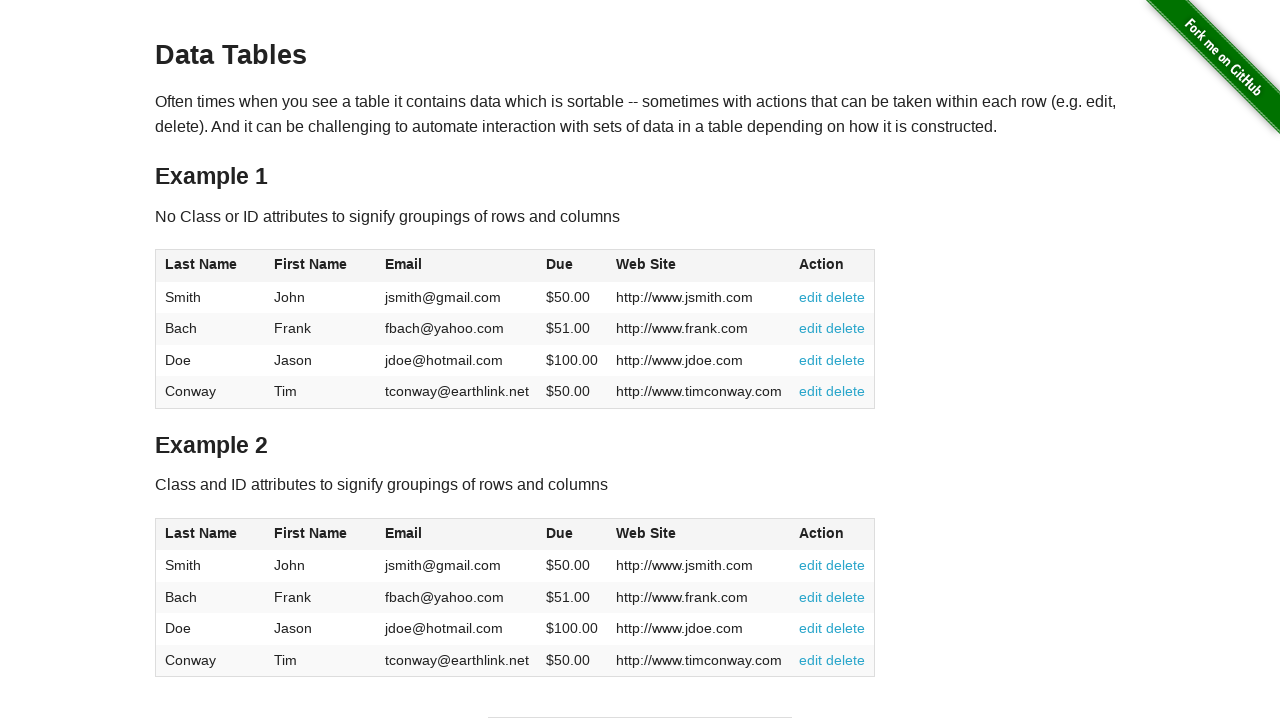

Clicked Email column header to sort in ascending order at (457, 266) on #table1 thead tr th:nth-of-type(3)
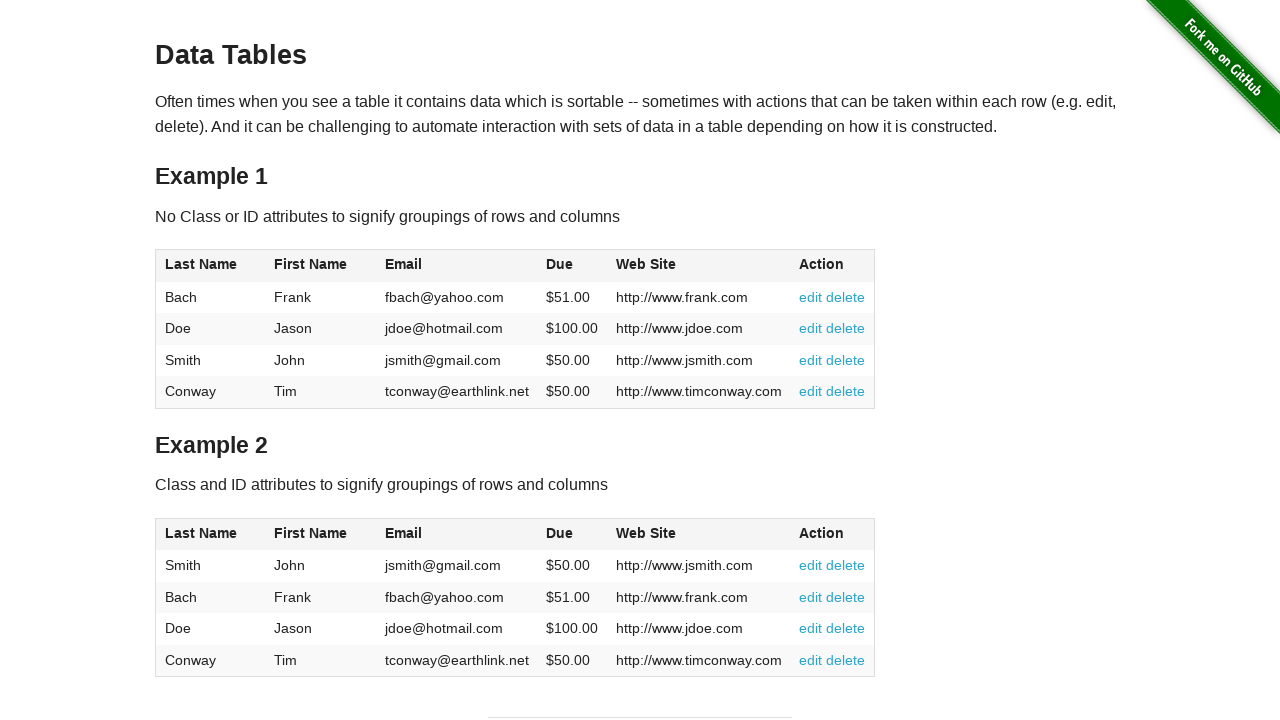

Email column data loaded after sorting
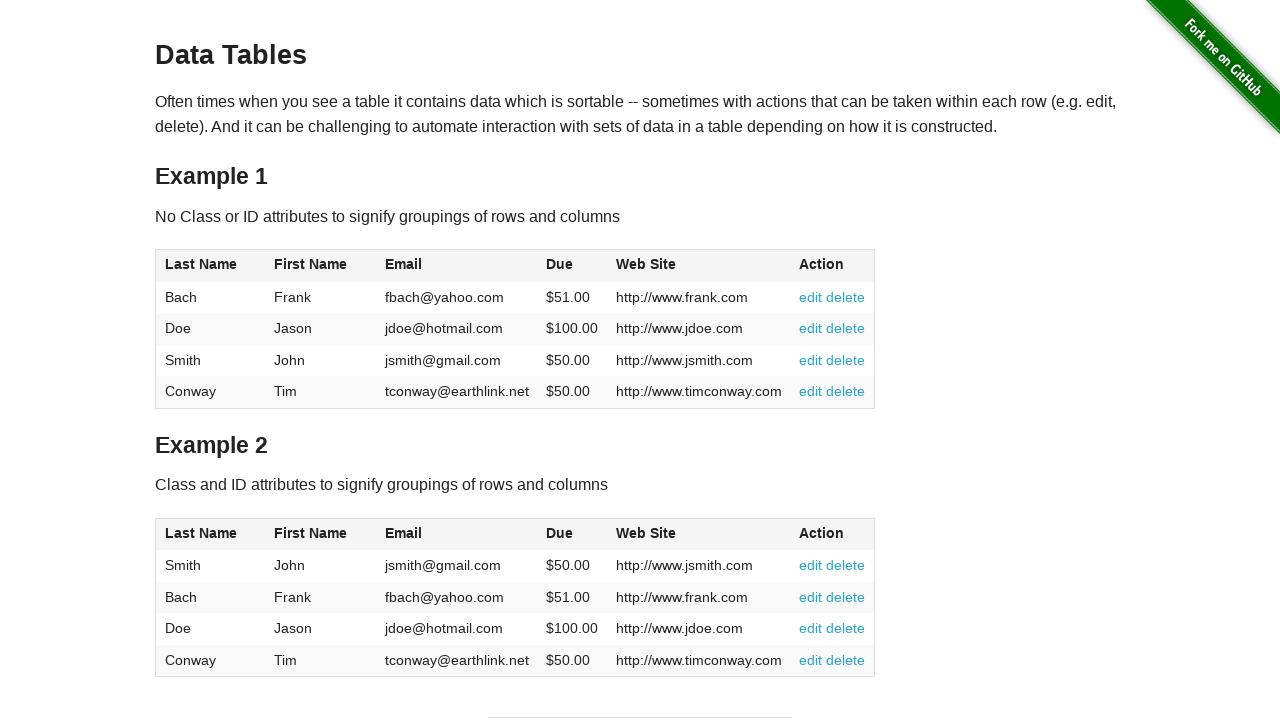

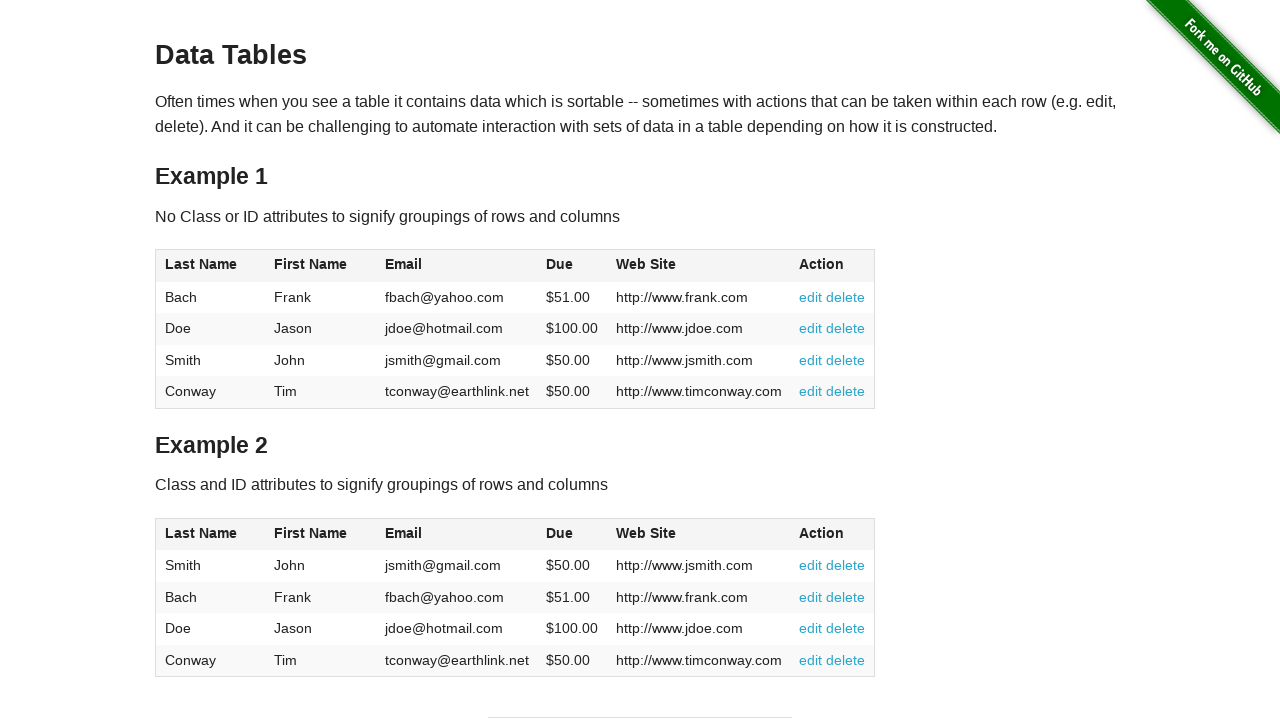